Tests switching the documentation language from Node.js to Java and verifies the Java-specific docs page loads correctly

Starting URL: https://playwright.dev/

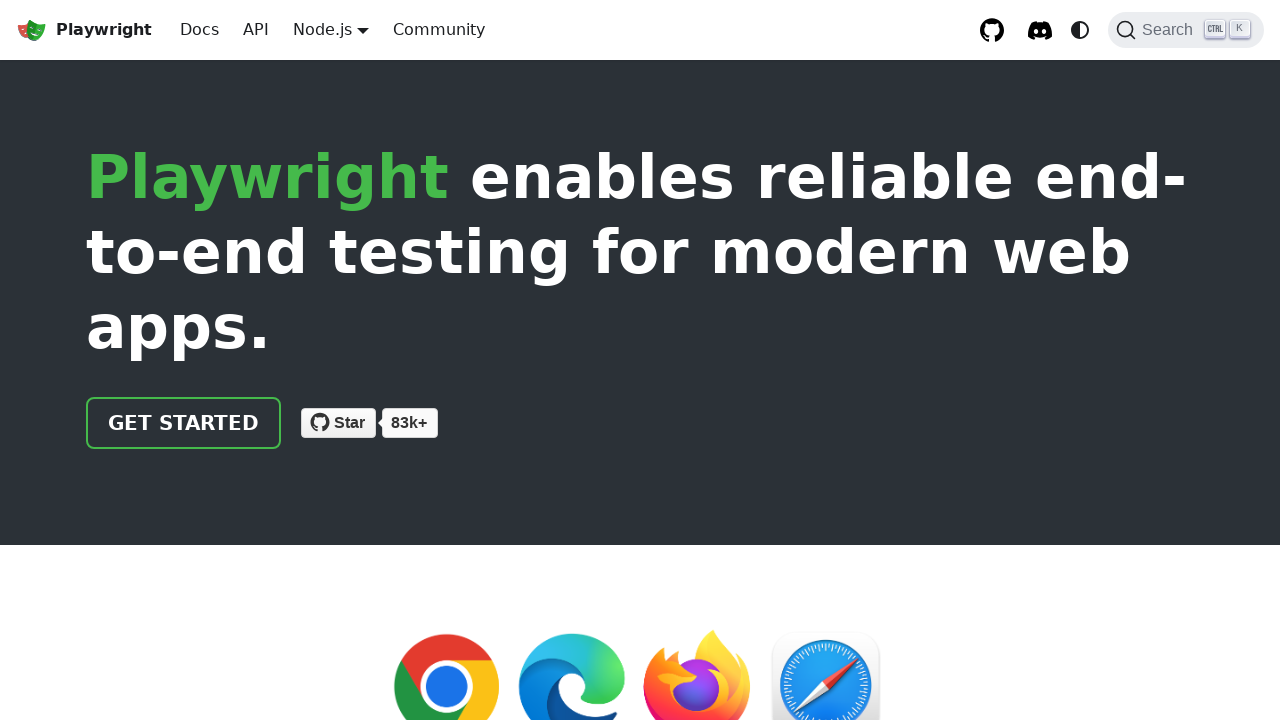

Clicked Node.js language selector button at (322, 29) on internal:role=button[name="Node.js"i]
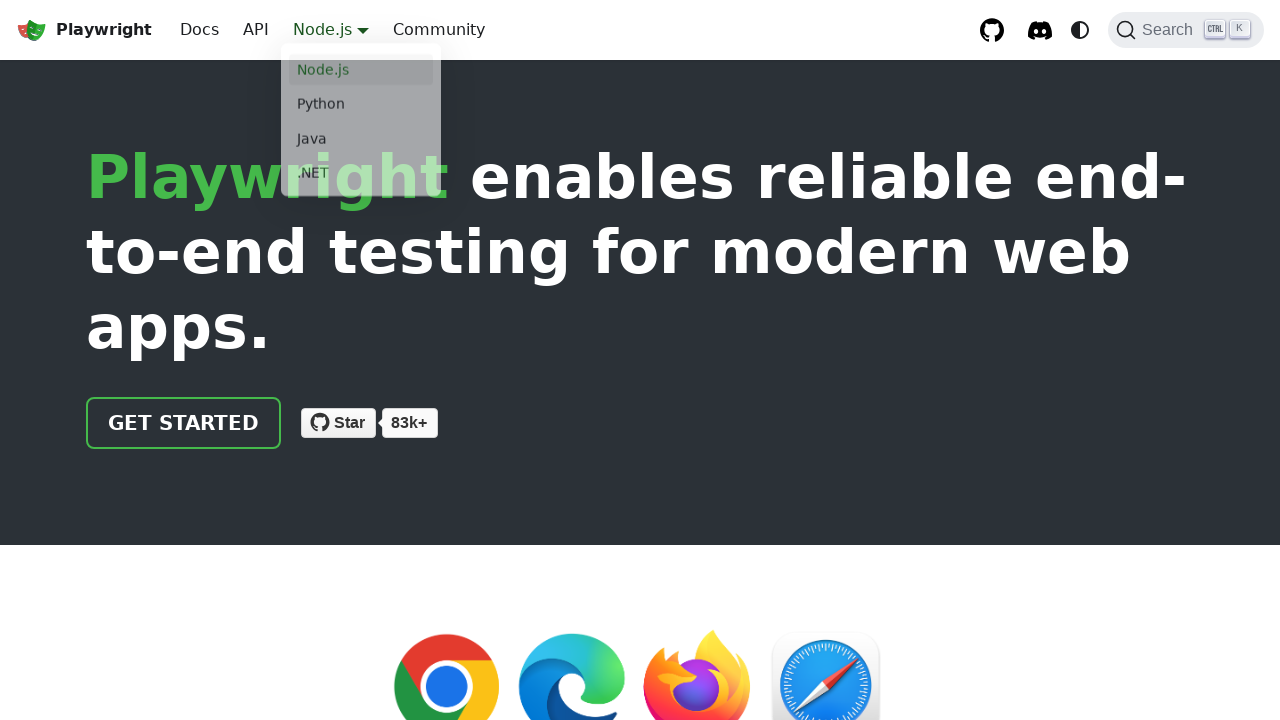

Selected Java from the language dropdown at (361, 142) on internal:label="Main"s >> internal:role=link[name="Java"i]
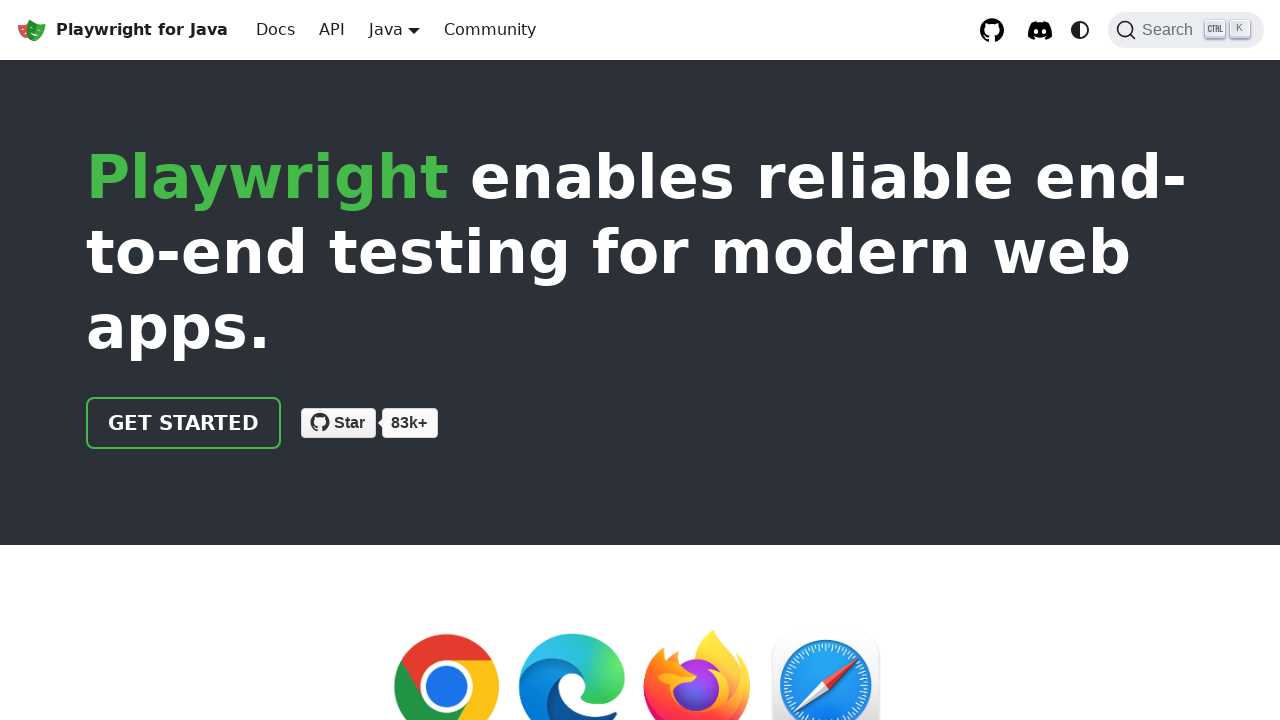

Clicked Docs link at (276, 30) on internal:role=link[name="Docs"i]
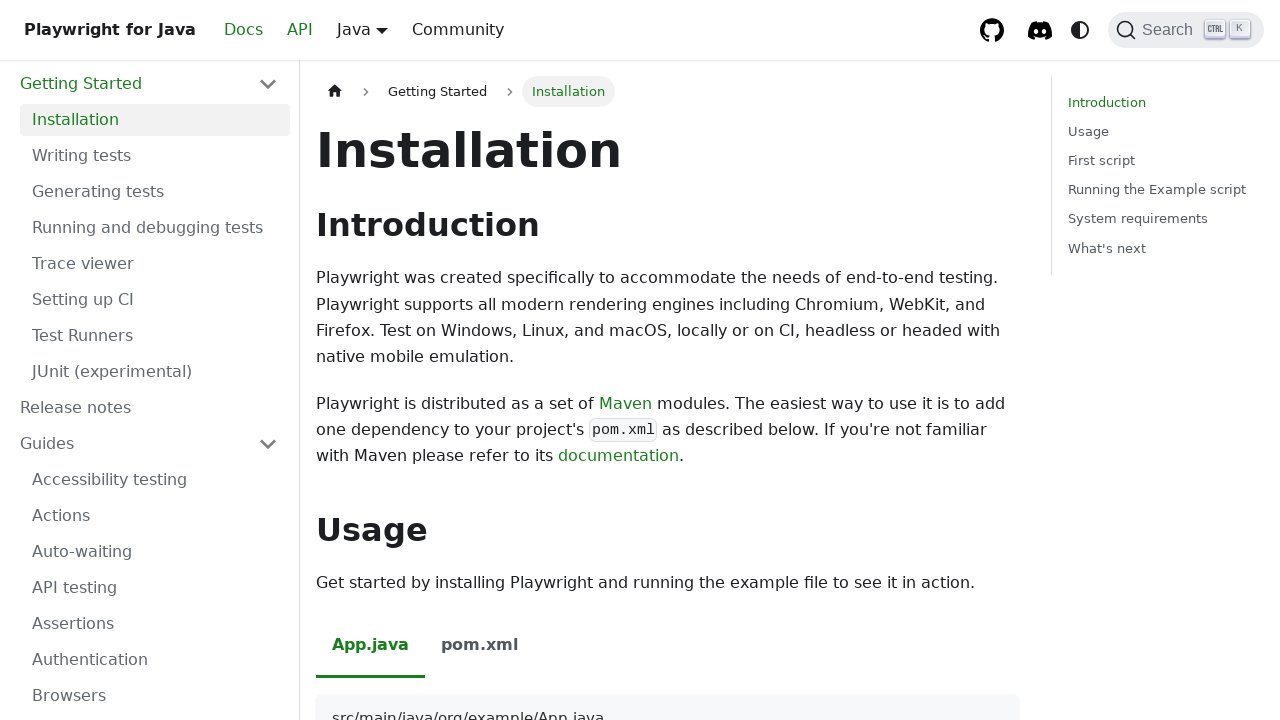

Verified URL changed to Java docs page (https://playwright.dev/java/docs/intro)
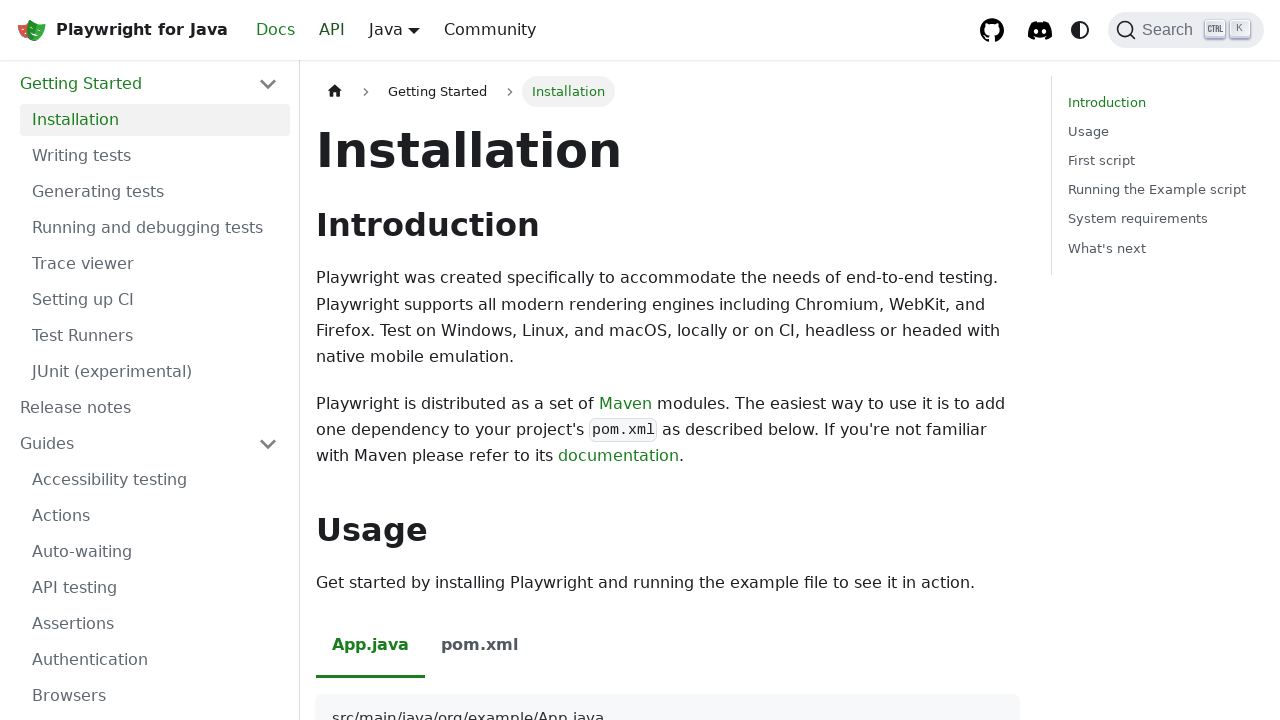

Verified Maven link is visible (Java-specific documentation element)
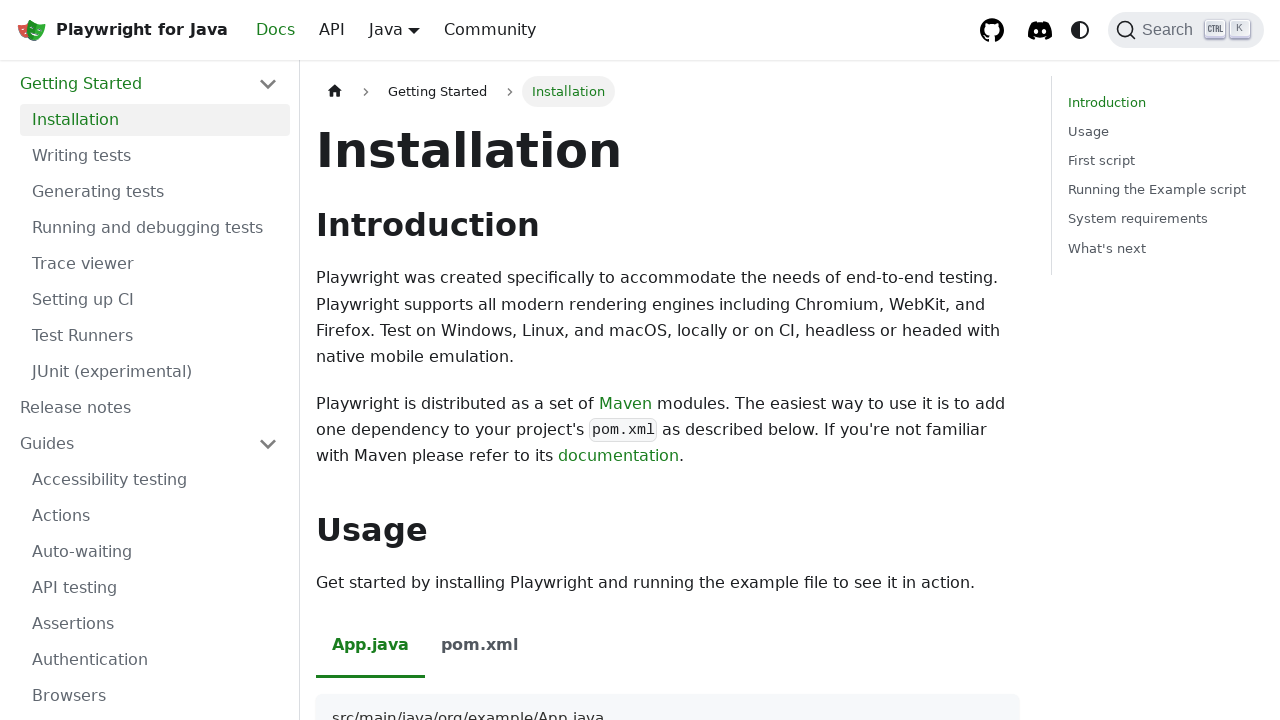

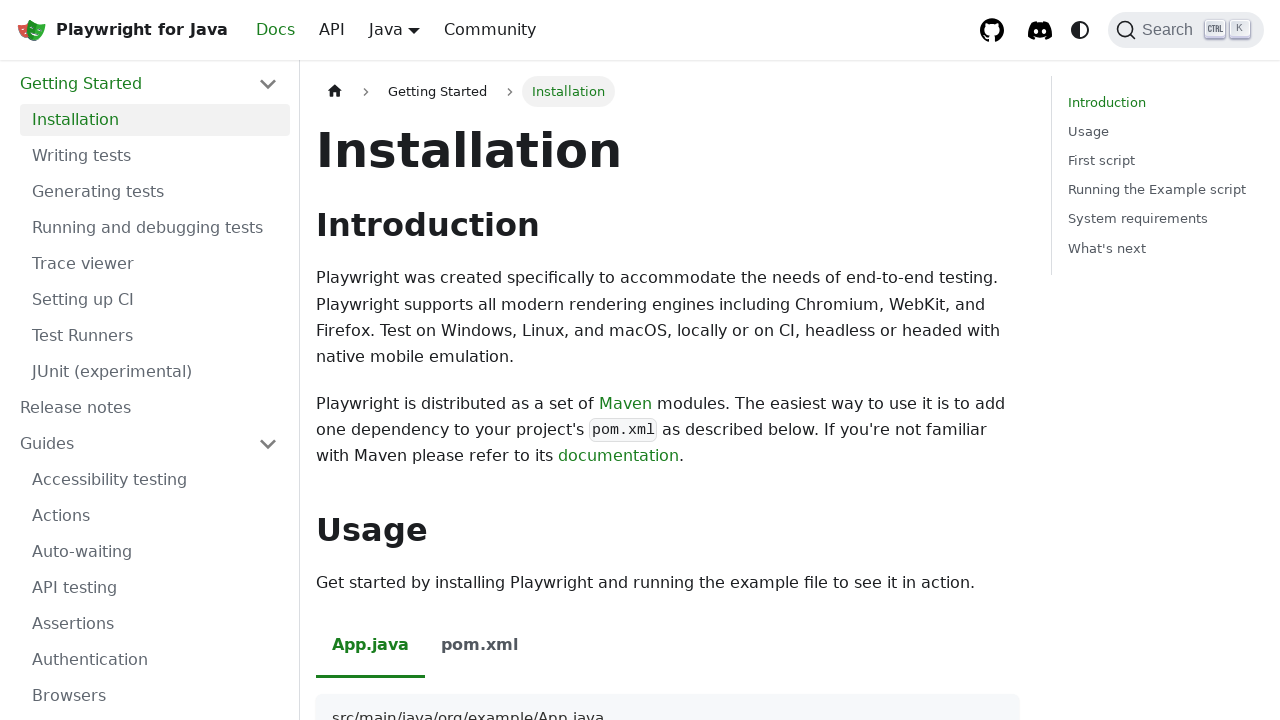